Tests the Add/Remove Elements functionality by clicking the Add Element button, verifying the Delete button appears, clicking Delete, and verifying the page heading is still visible

Starting URL: https://the-internet.herokuapp.com/add_remove_elements/

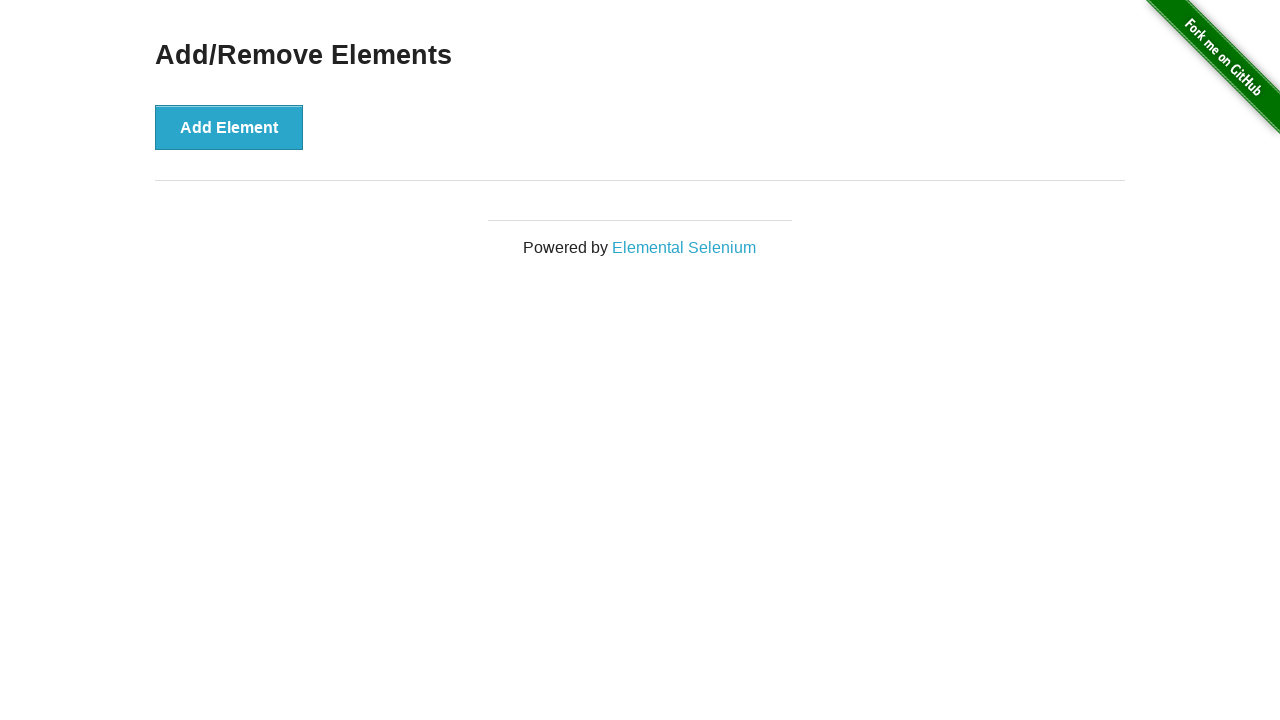

Clicked the Add Element button at (229, 127) on xpath=//*[text()='Add Element']
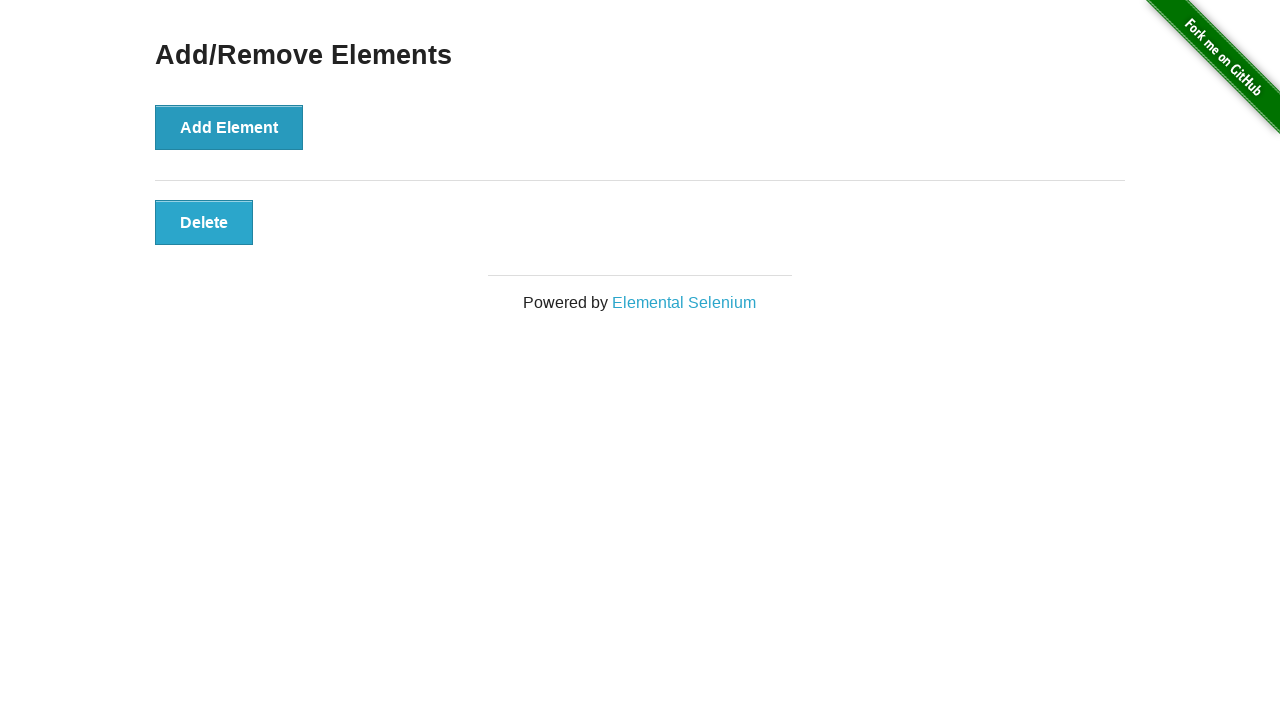

Waited for Delete button to appear
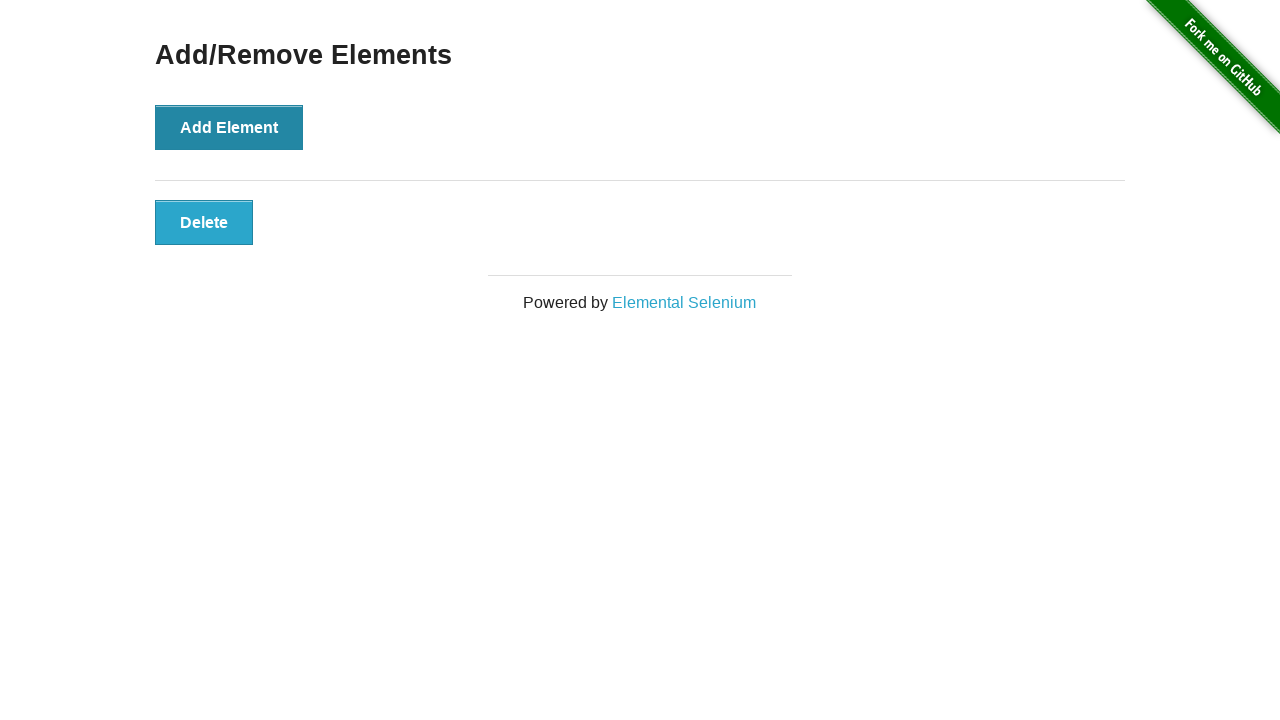

Located the Delete button
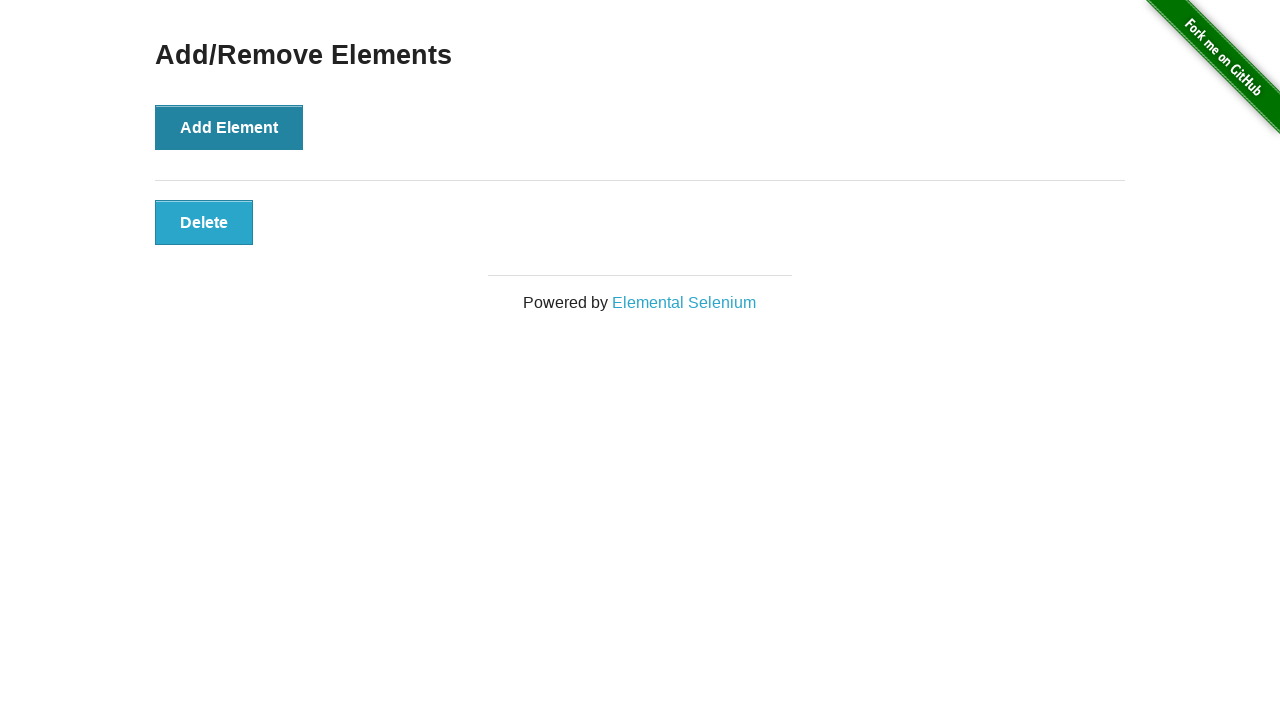

Verified Delete button is visible
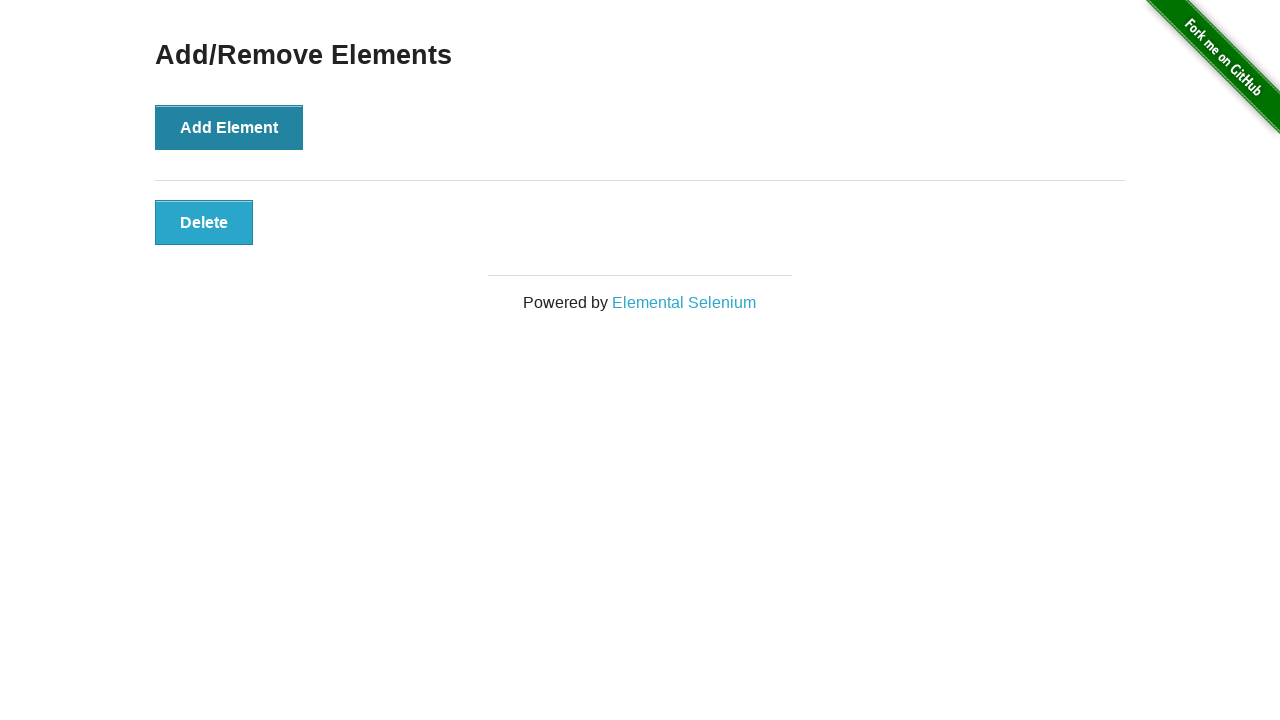

Clicked the Delete button at (204, 222) on text=Delete
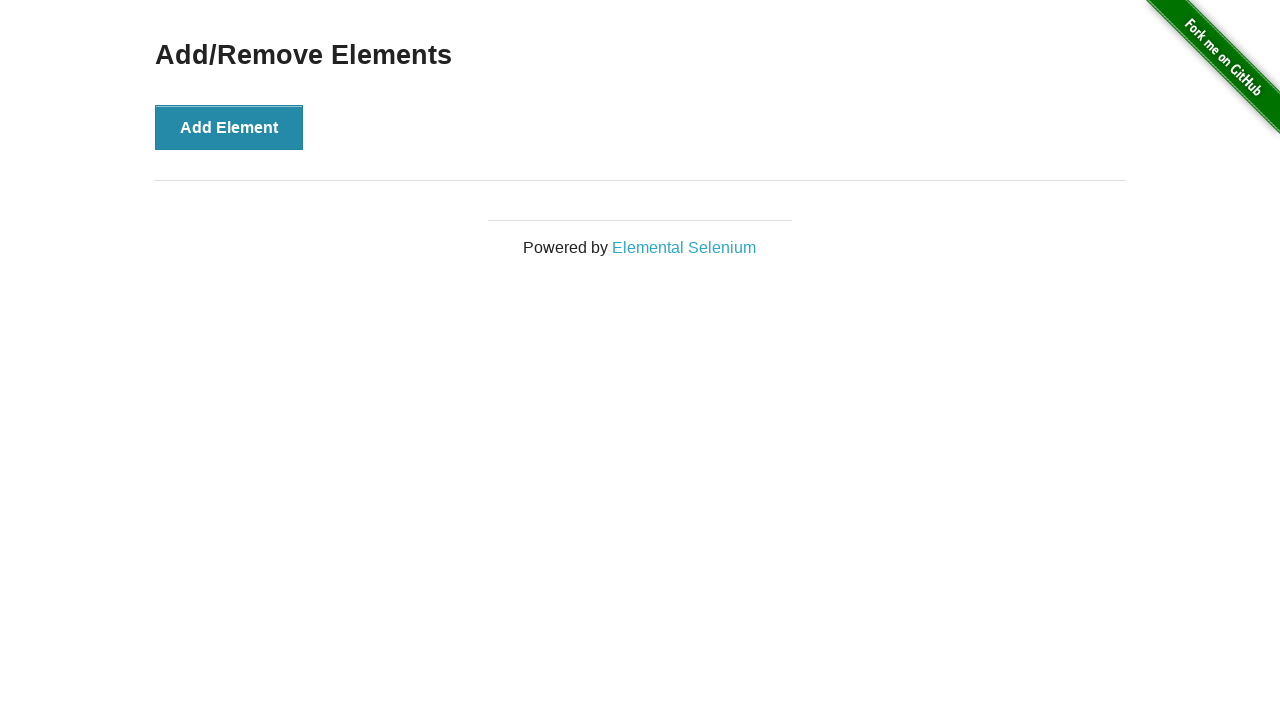

Located the page heading
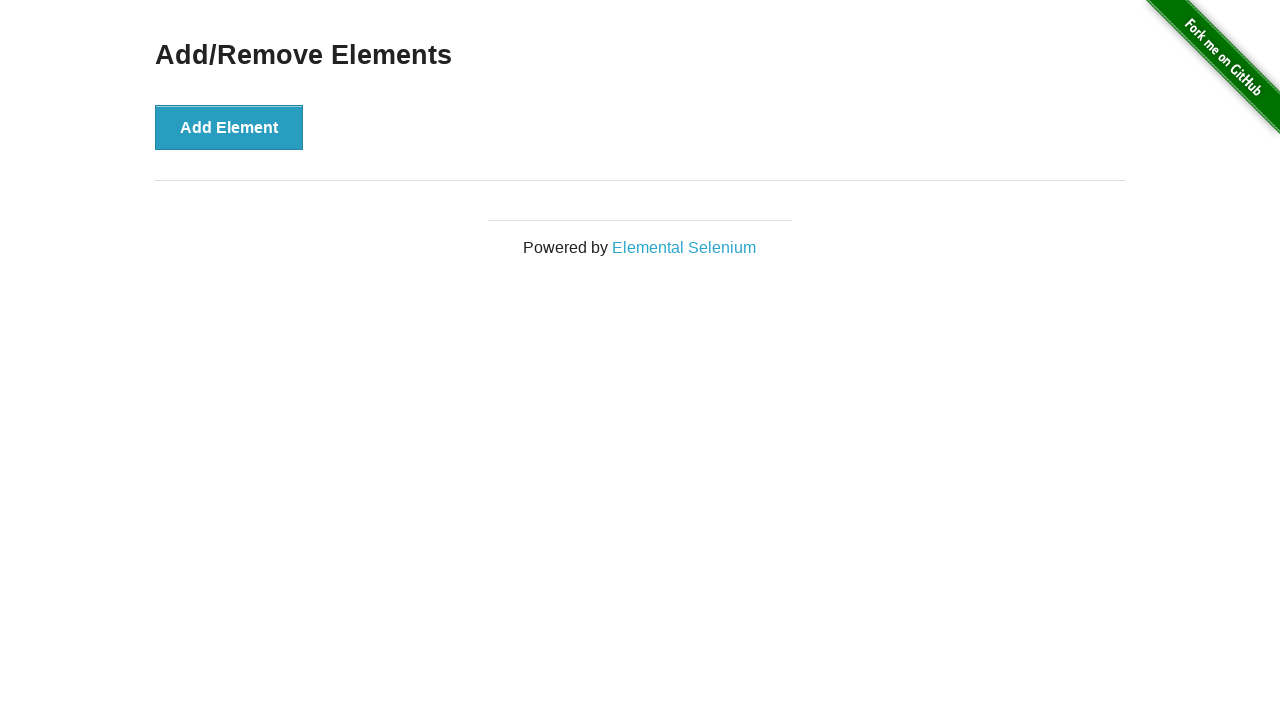

Verified Add/Remove Elements heading is still visible
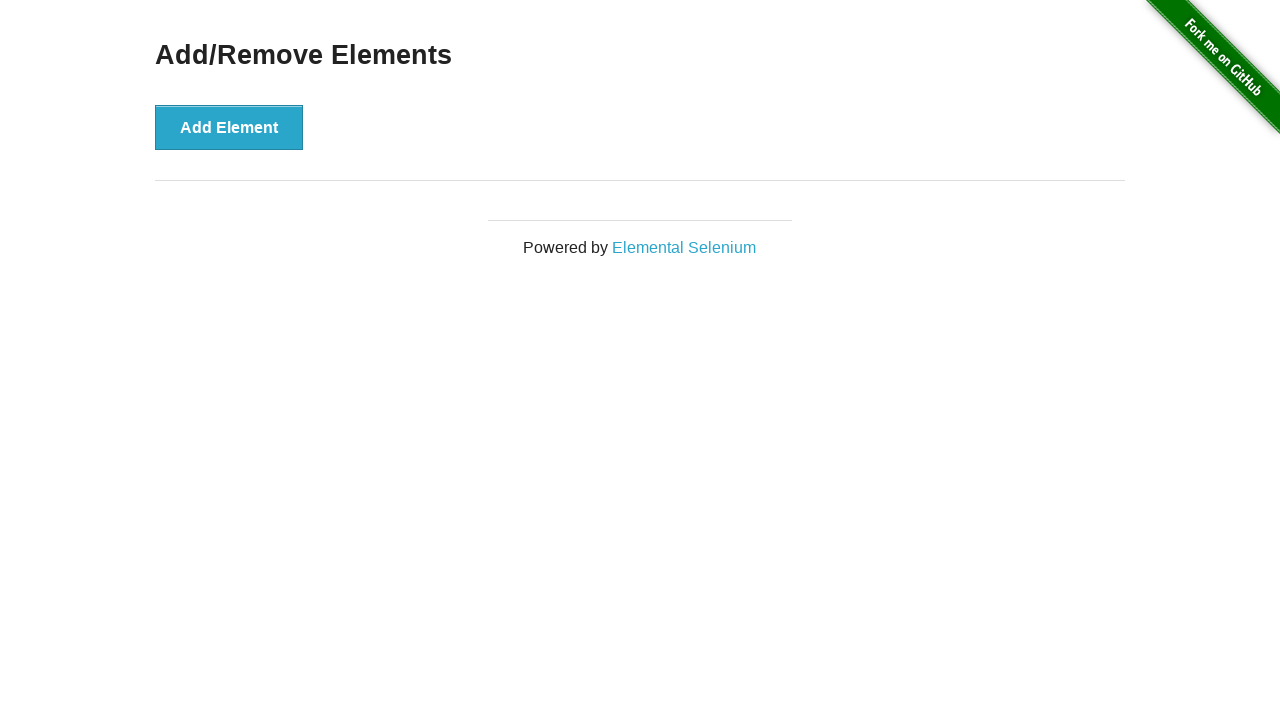

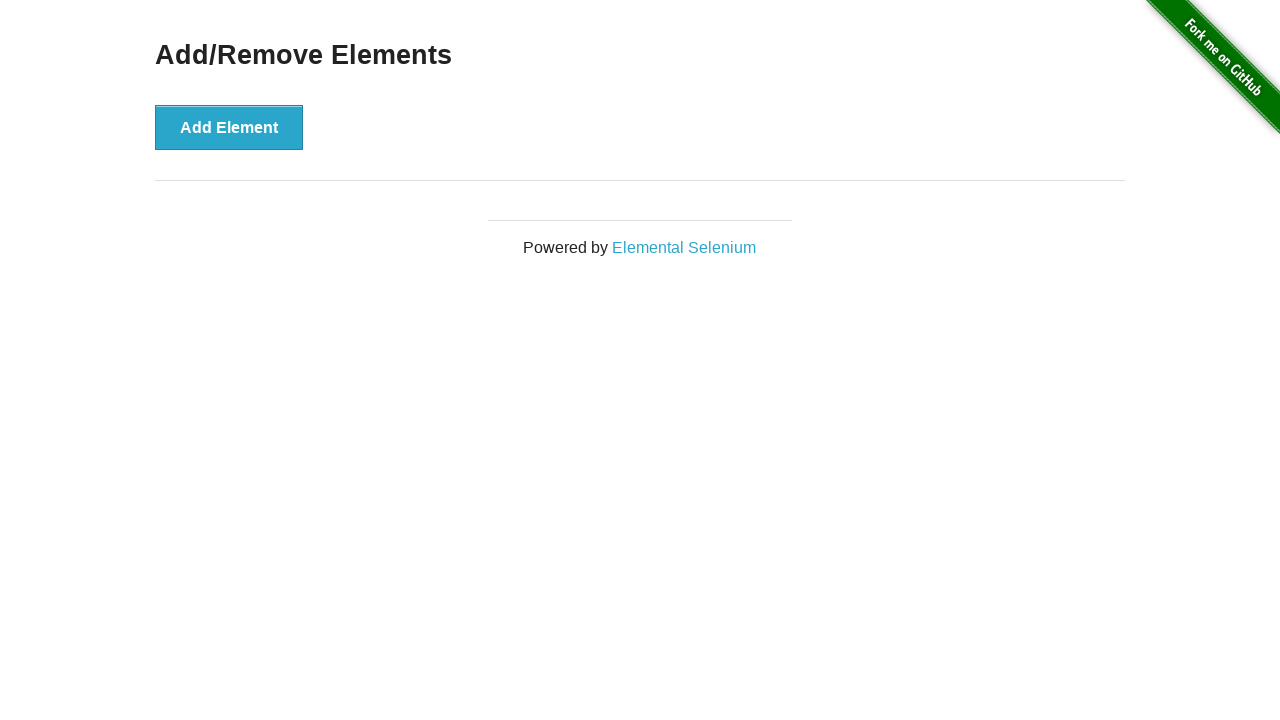